Tests confirmation alert handling by triggering an alert, reading its text, and accepting it

Starting URL: https://leafground.com/alert.xhtml

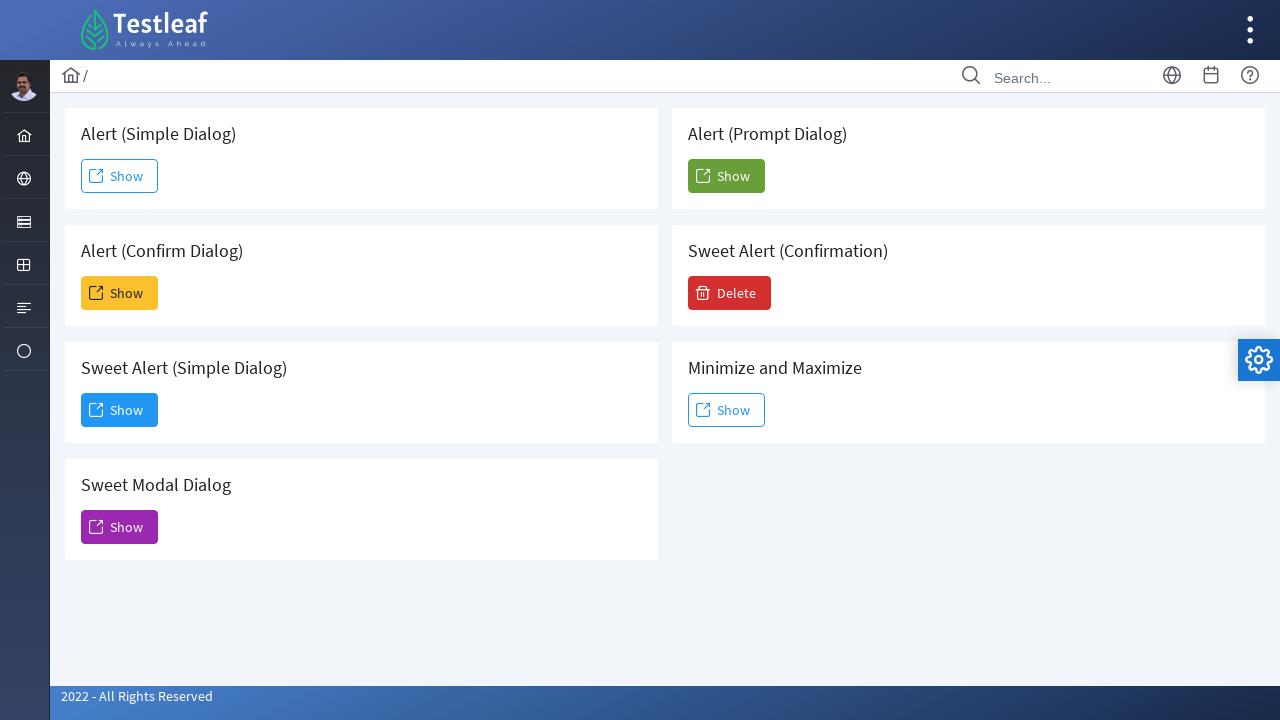

Clicked the second 'Show' button to trigger confirmation alert at (120, 293) on (//span[text()='Show'])[2]
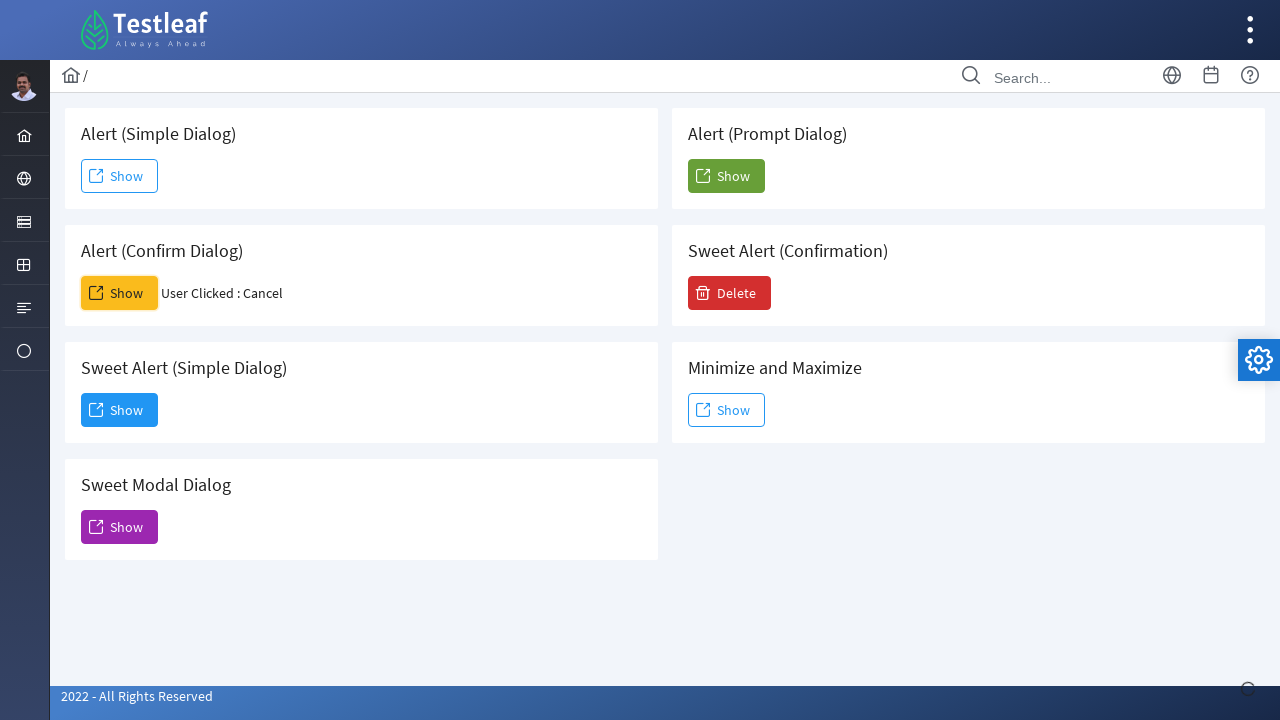

Set up dialog handler to accept confirmation alerts
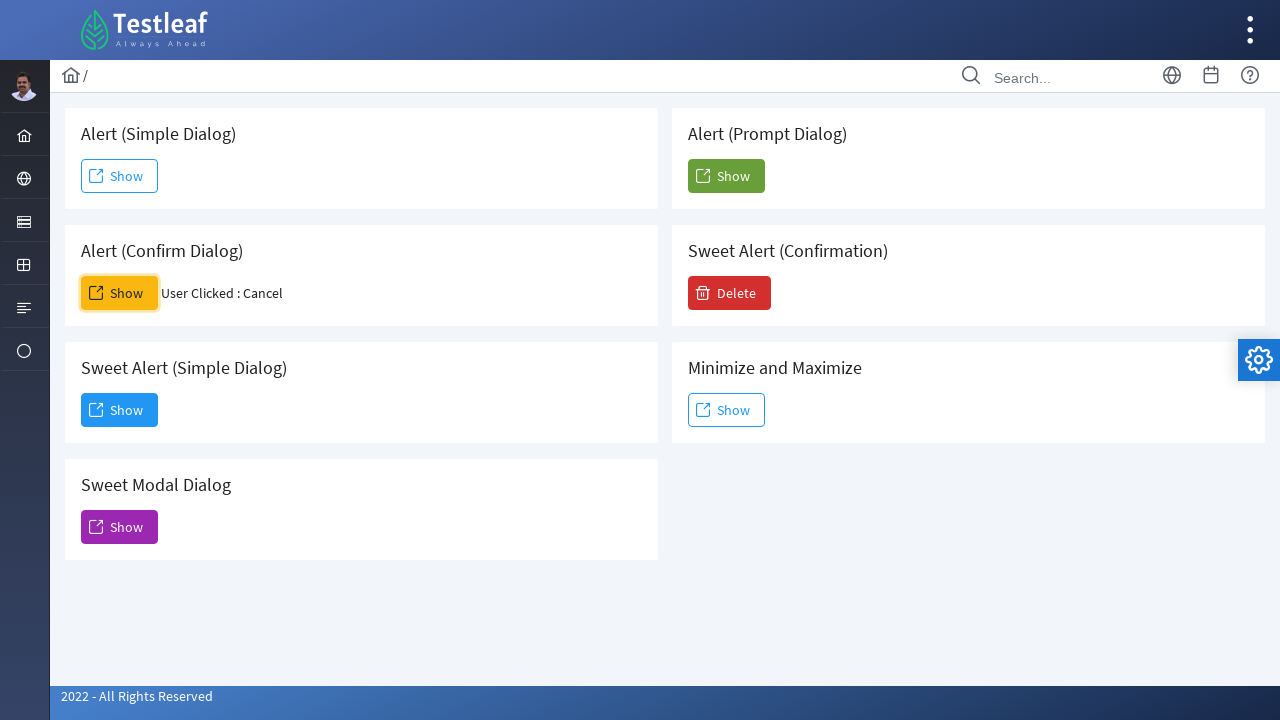

Set up one-time dialog handler to accept the next alert
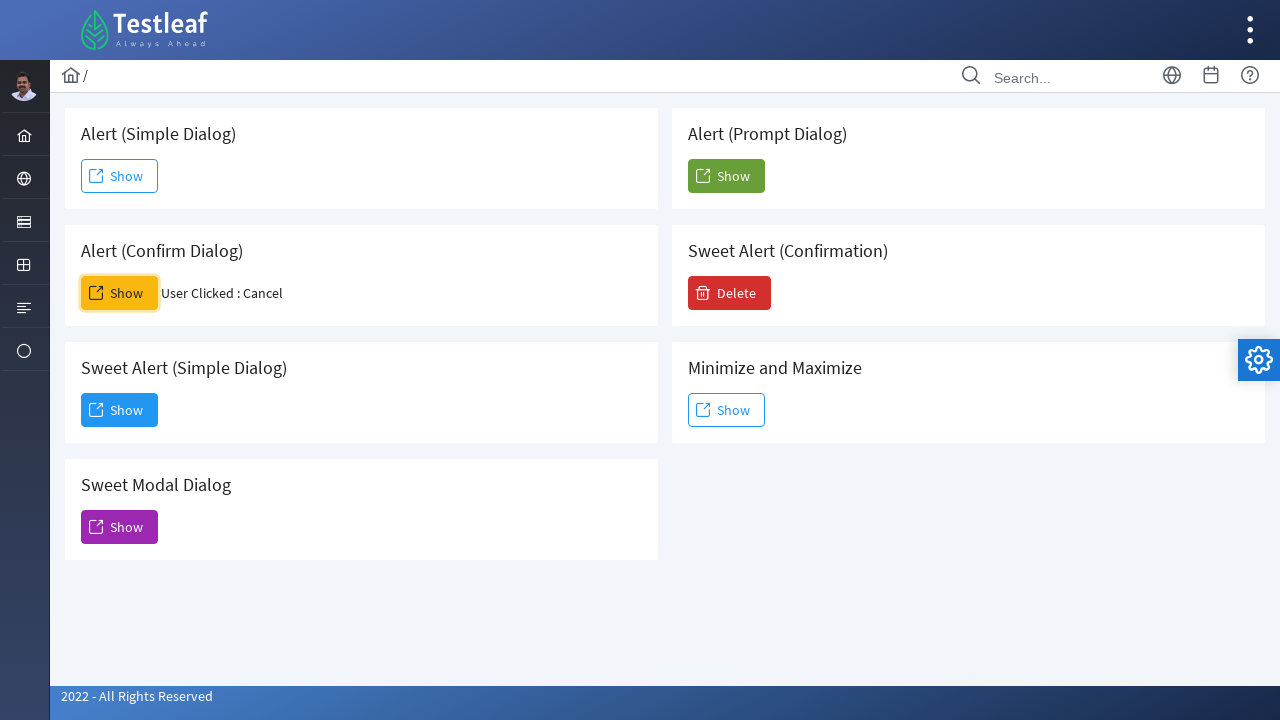

Clicked the second 'Show' button again to trigger and handle confirmation alert at (120, 293) on (//span[text()='Show'])[2]
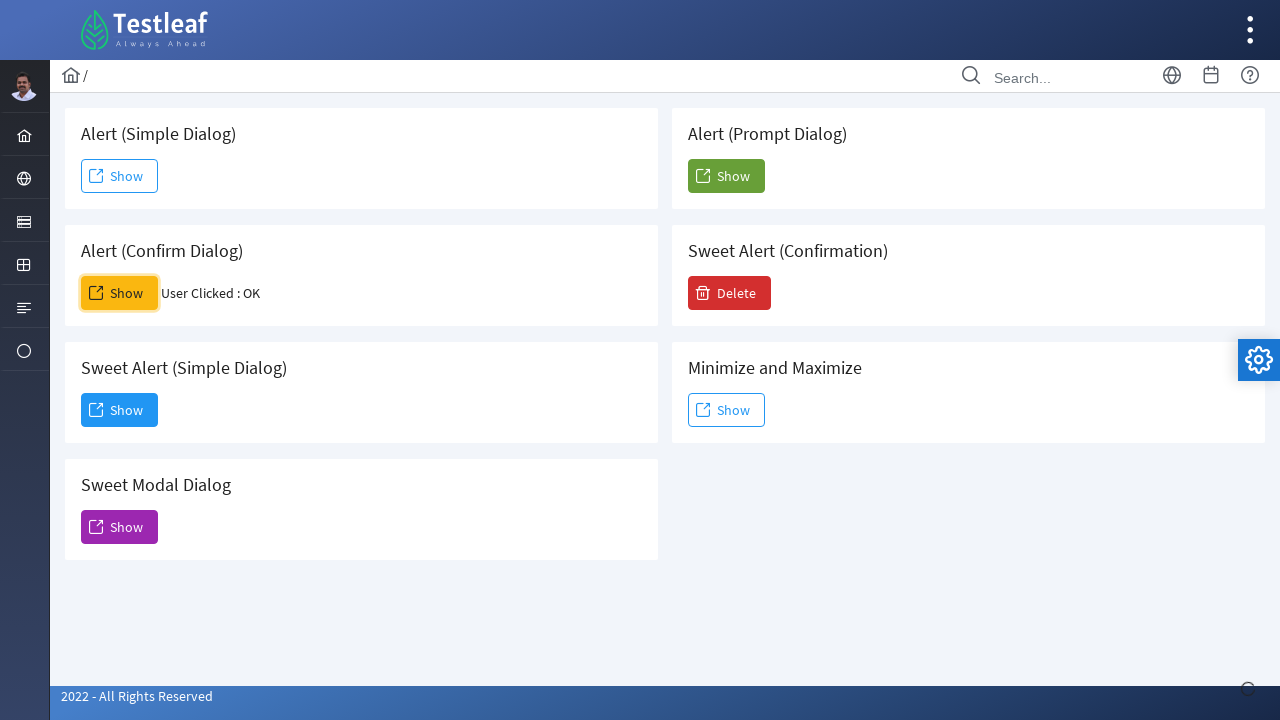

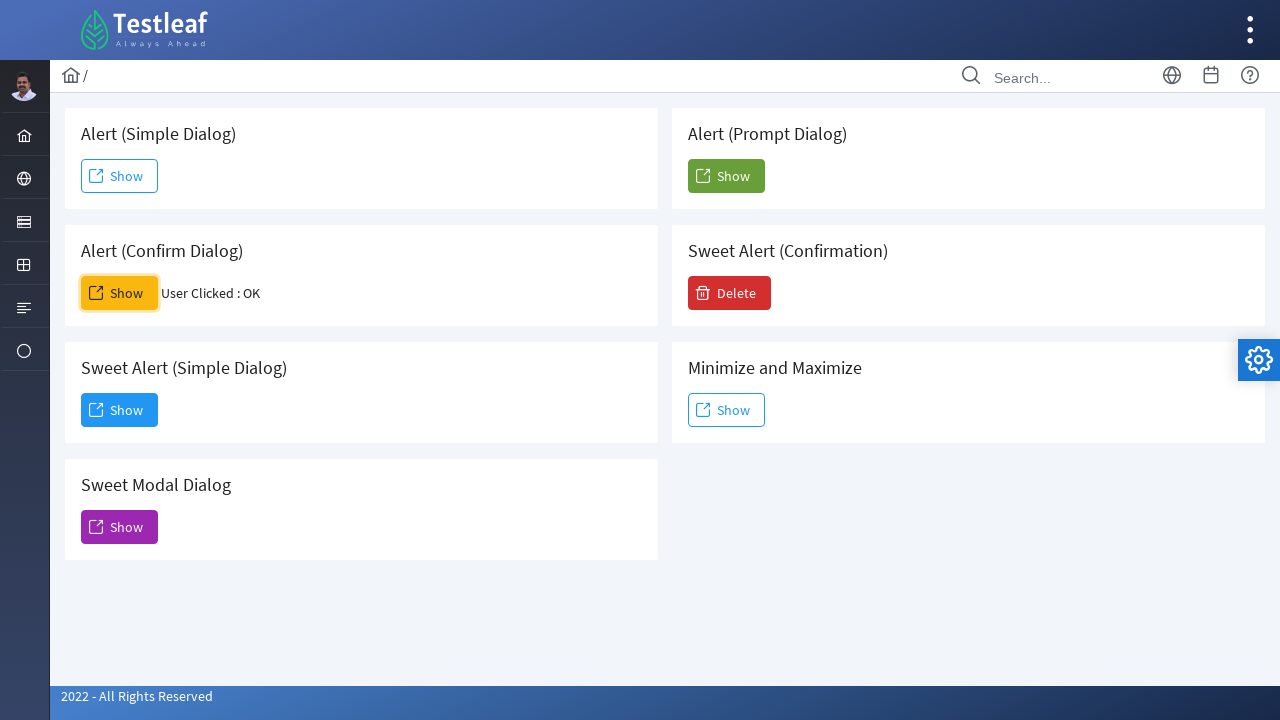